Tests drag and drop functionality by dragging an element from source to target using dragAndDrop method

Starting URL: https://jqueryui.com/droppable/

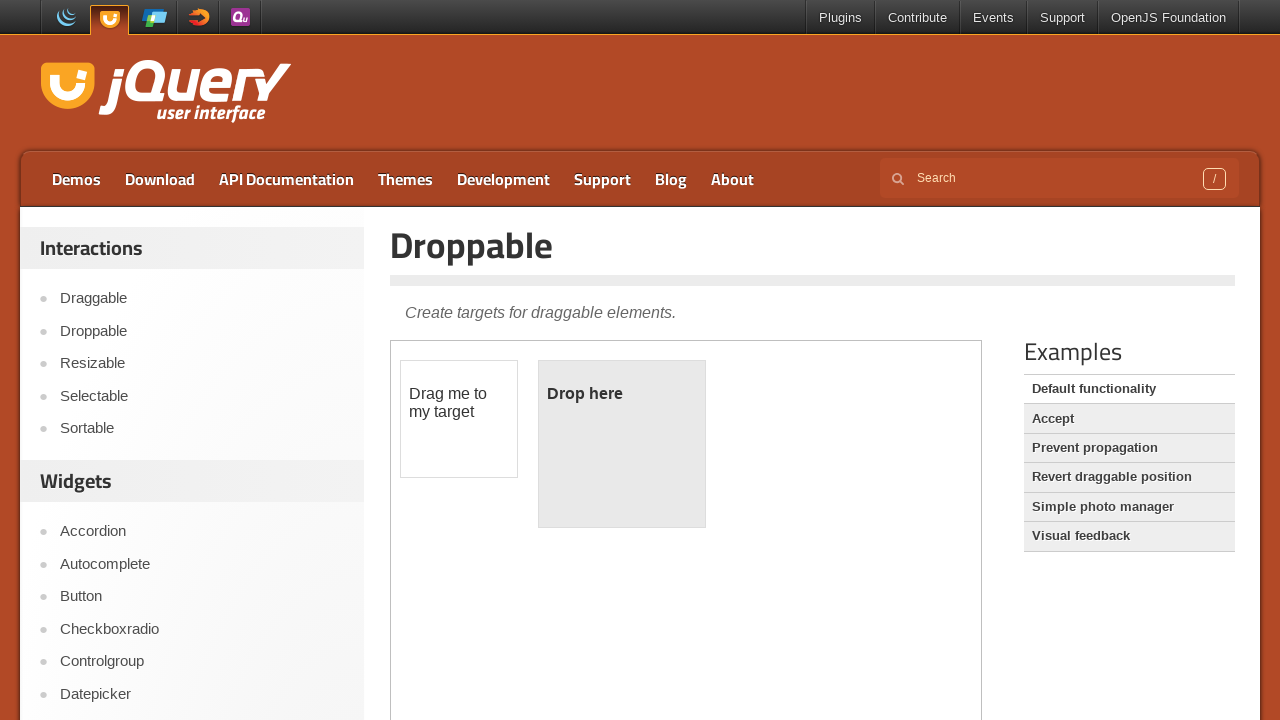

Dragged #draggable element to #droppable target using drag_to method at (622, 444)
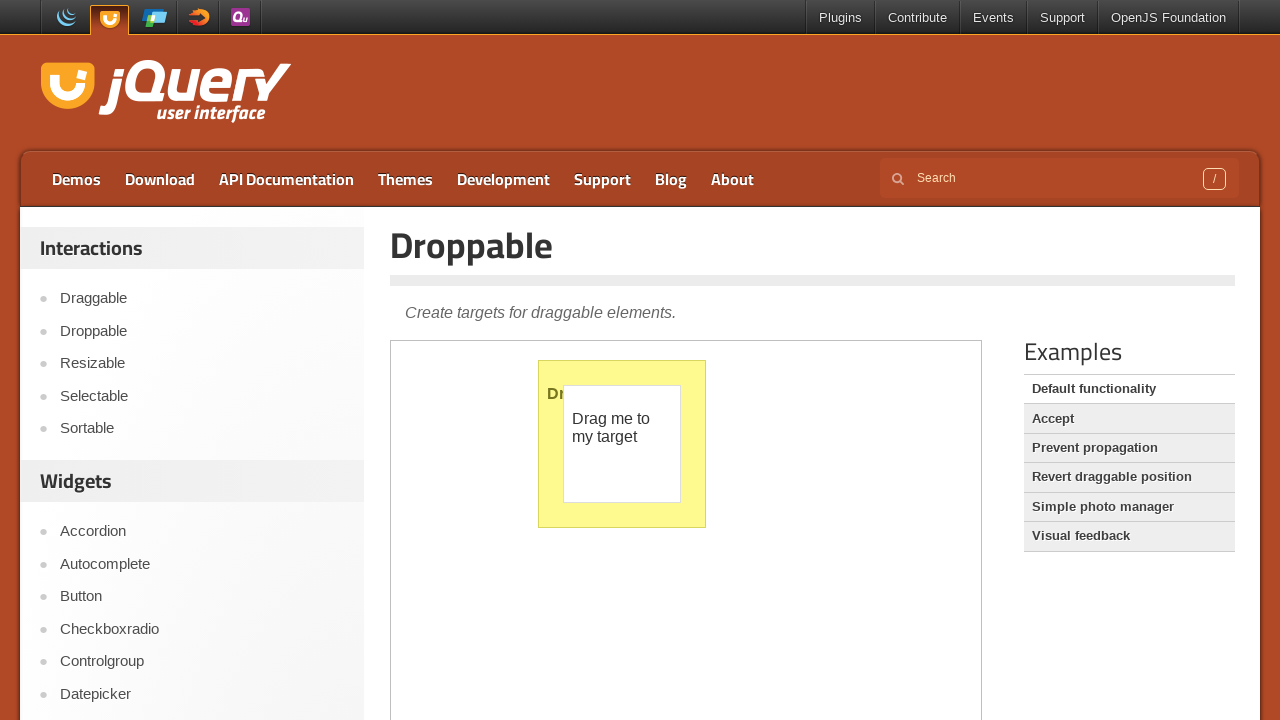

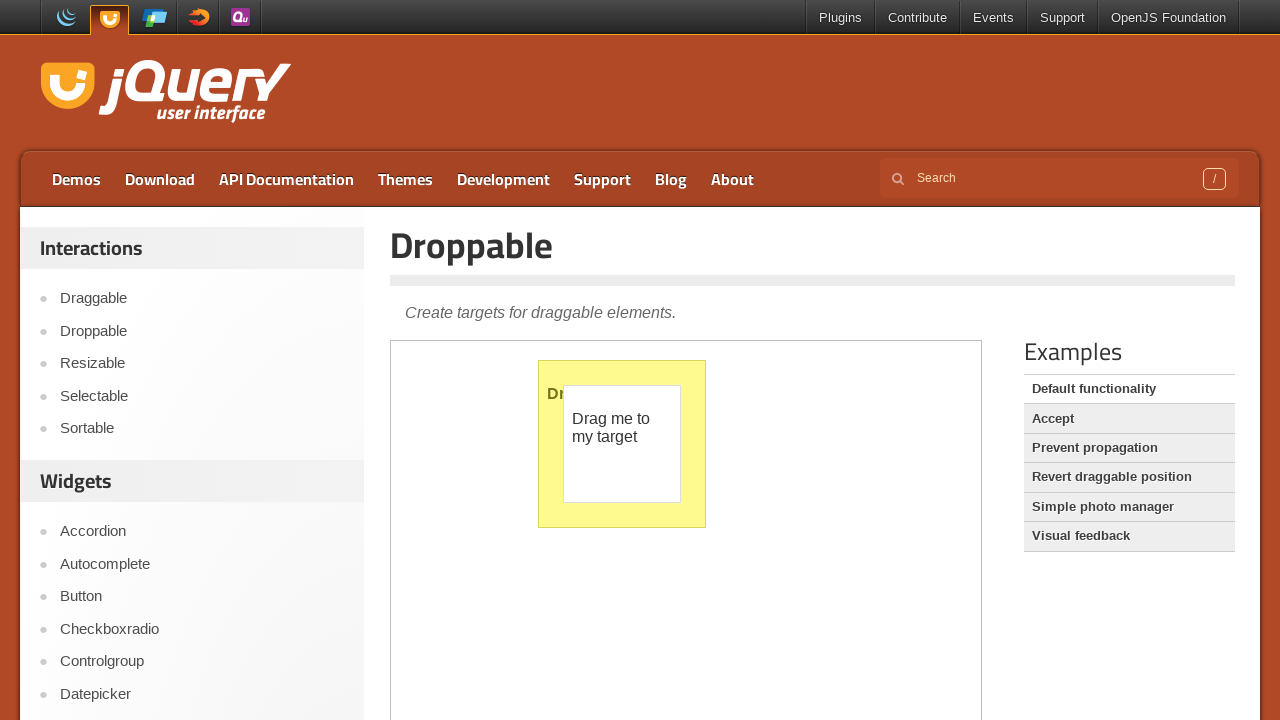